Navigates to the dropdown page by clicking on the Dropdown link from the homepage

Starting URL: https://the-internet.herokuapp.com/

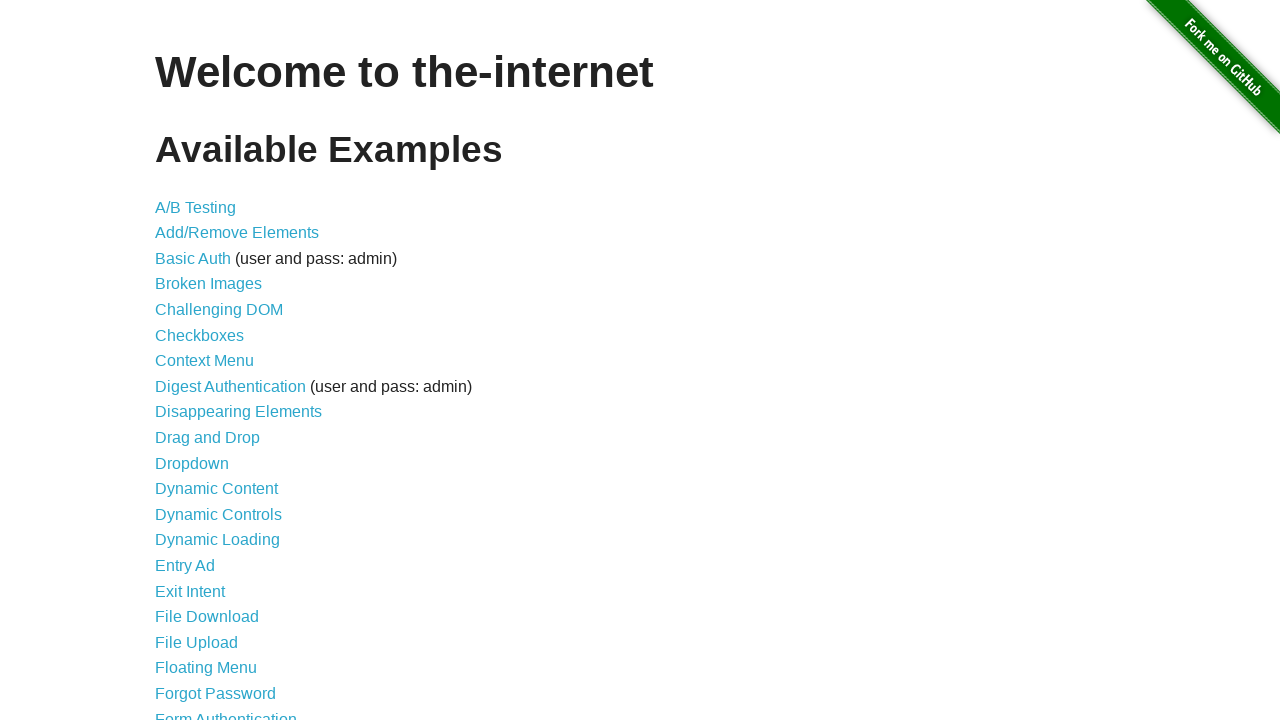

Clicked on the Dropdown link from the homepage at (192, 463) on a[href='/dropdown']
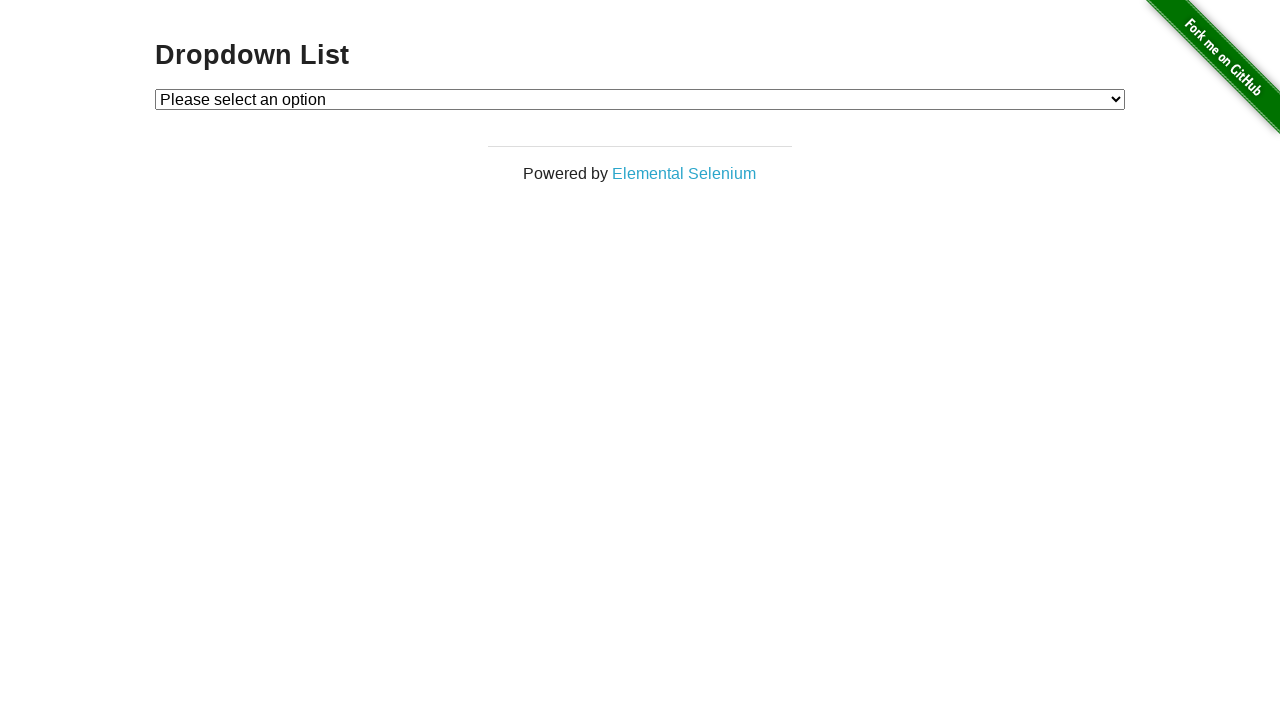

Dropdown page loaded and dropdown element is visible
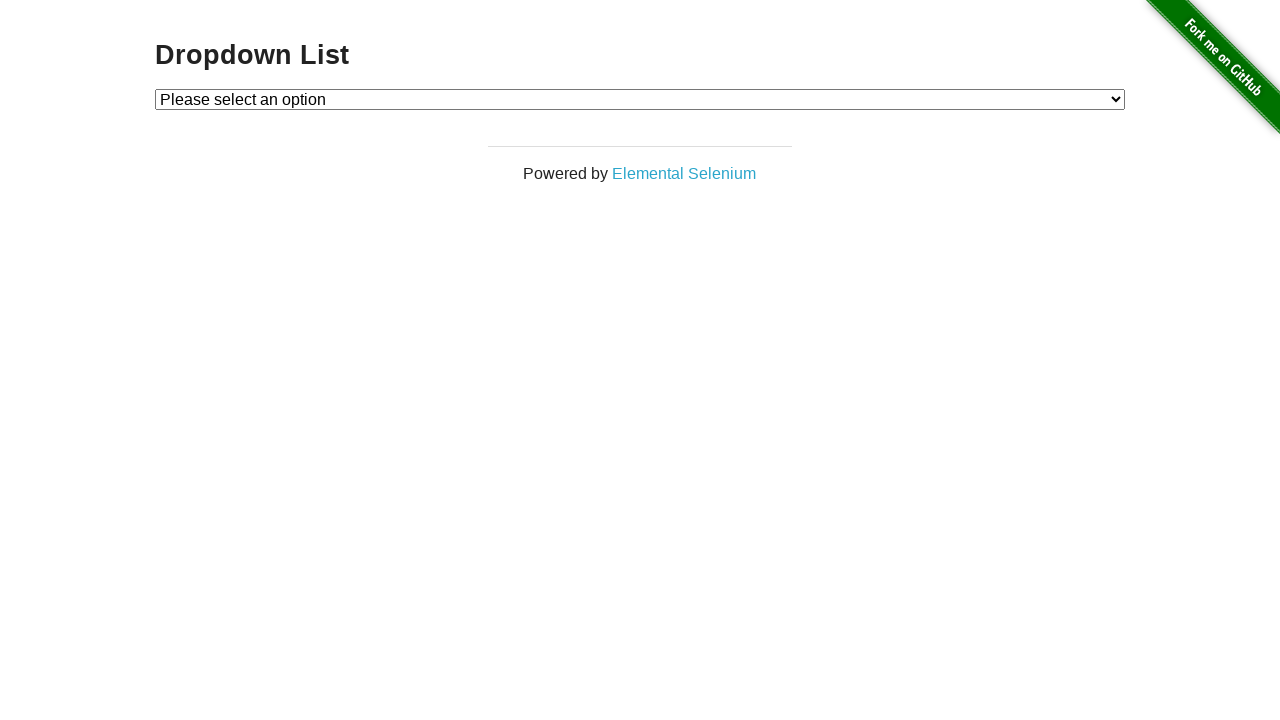

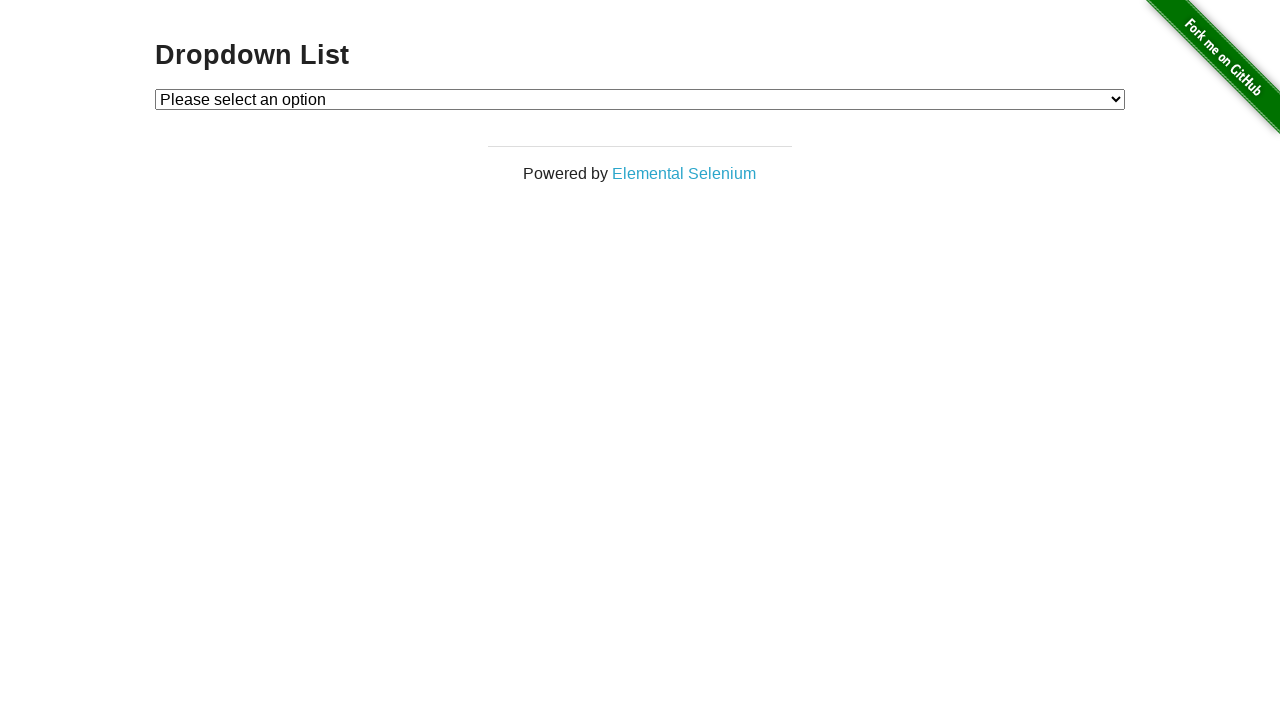